Tests modal dialog by opening it and clicking the X button to dismiss it

Starting URL: https://formy-project.herokuapp.com/modal

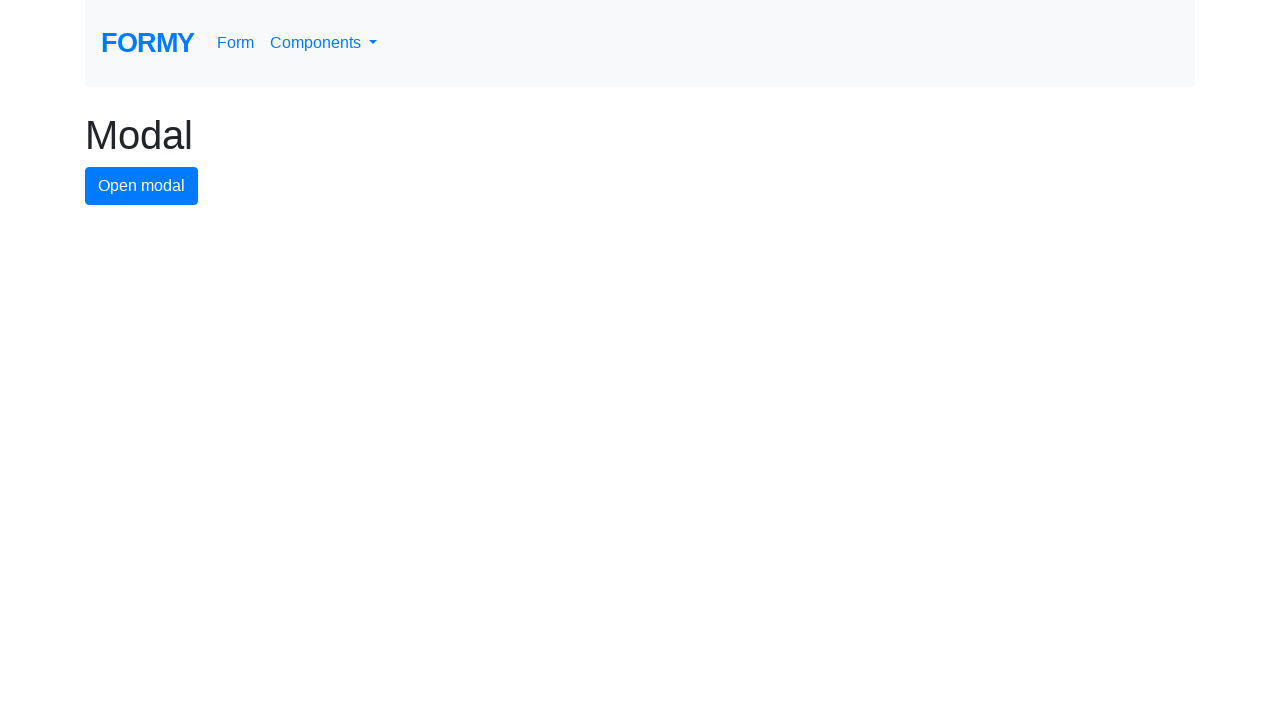

Clicked modal button to open modal dialog at (142, 186) on #modal-button
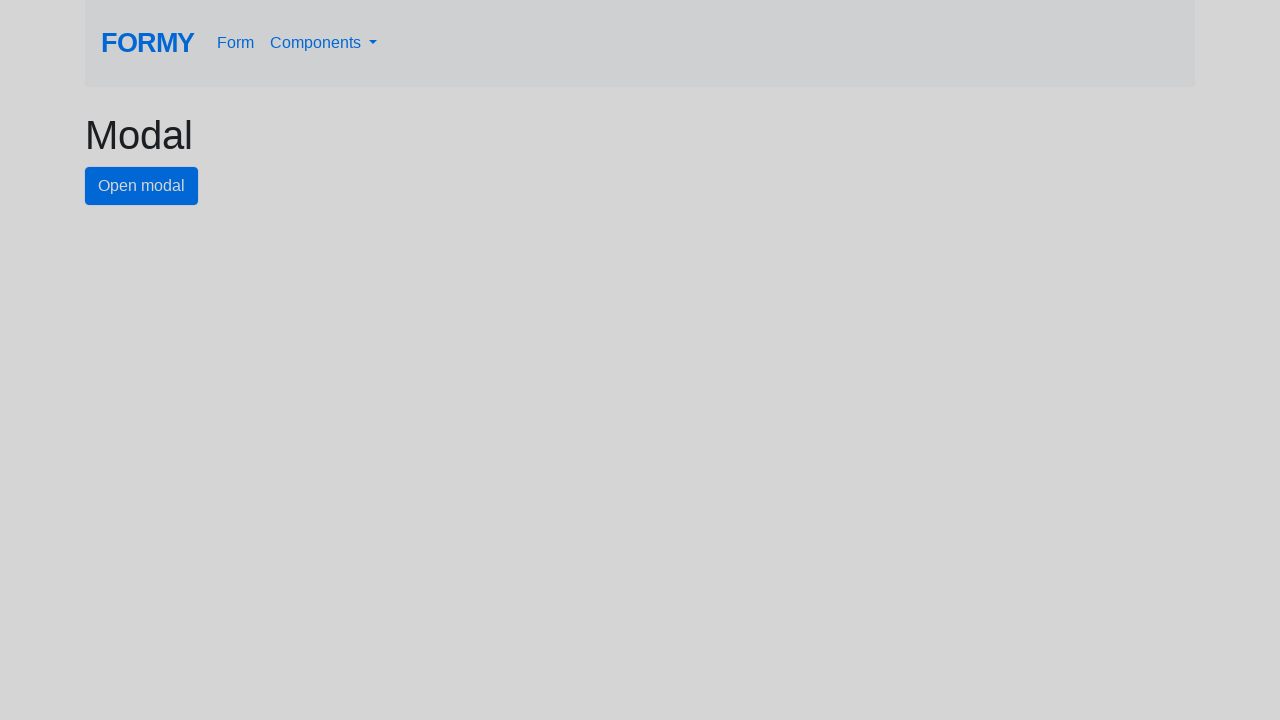

Modal dialog became visible
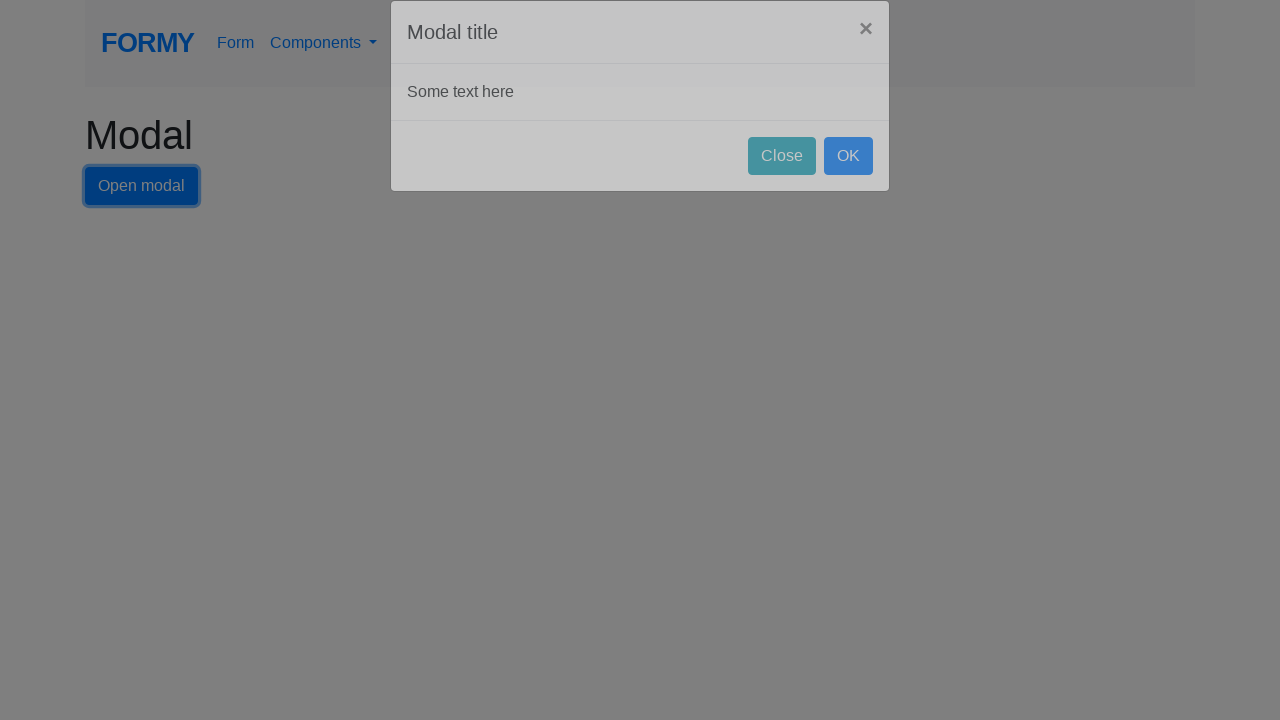

Clicked X button to dismiss modal at (866, 57) on .close
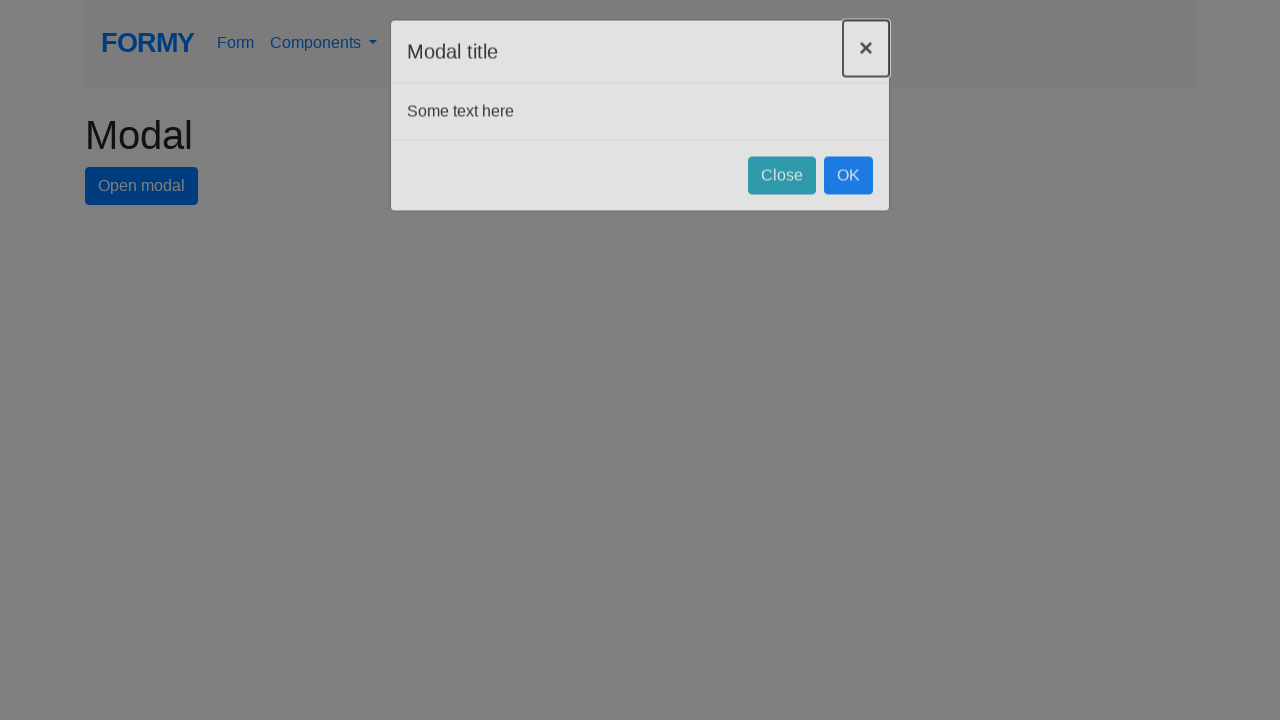

Modal dialog was dismissed and hidden
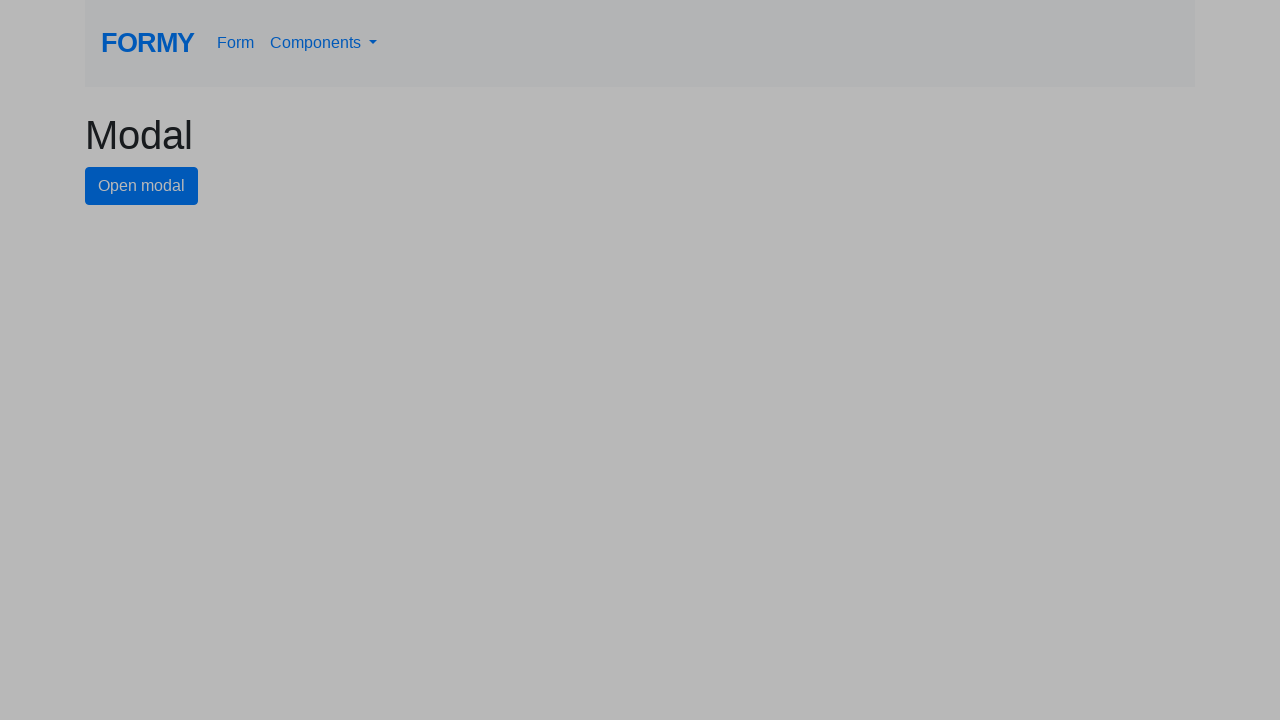

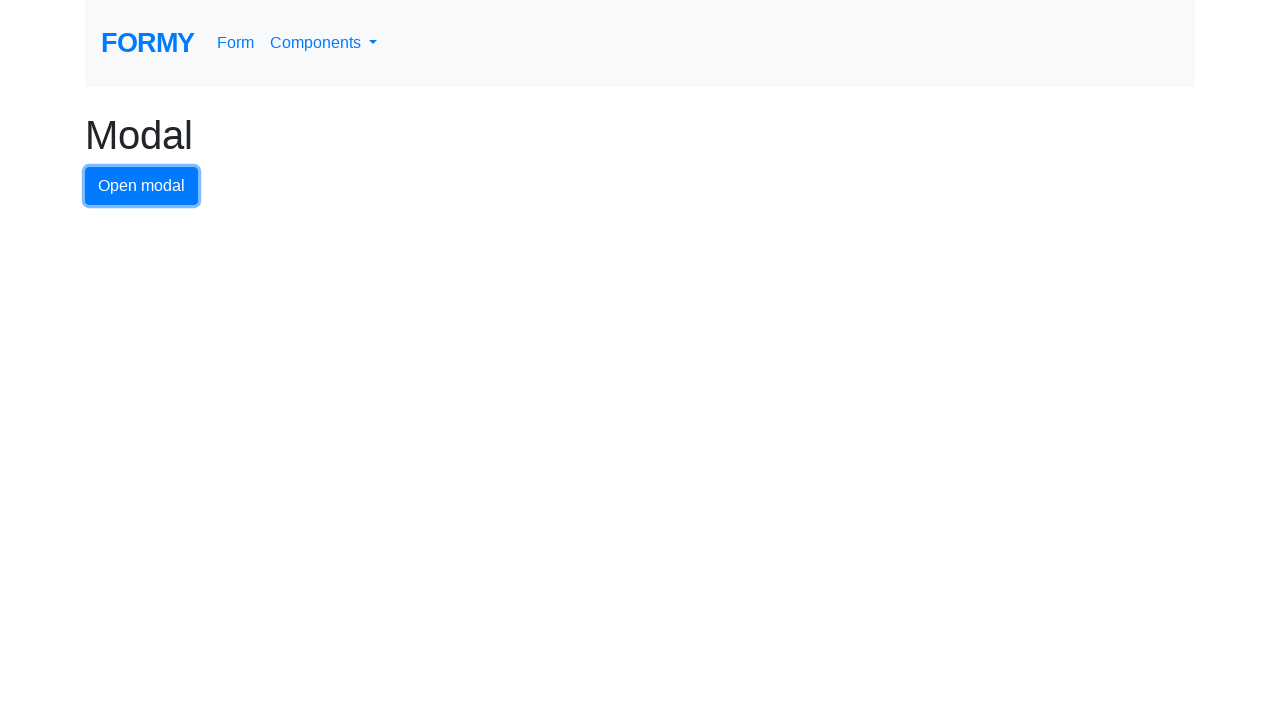